Navigates to WordPress Development page through Technologies > eCommerce Development submenu

Starting URL: https://www.tranktechnologies.com/

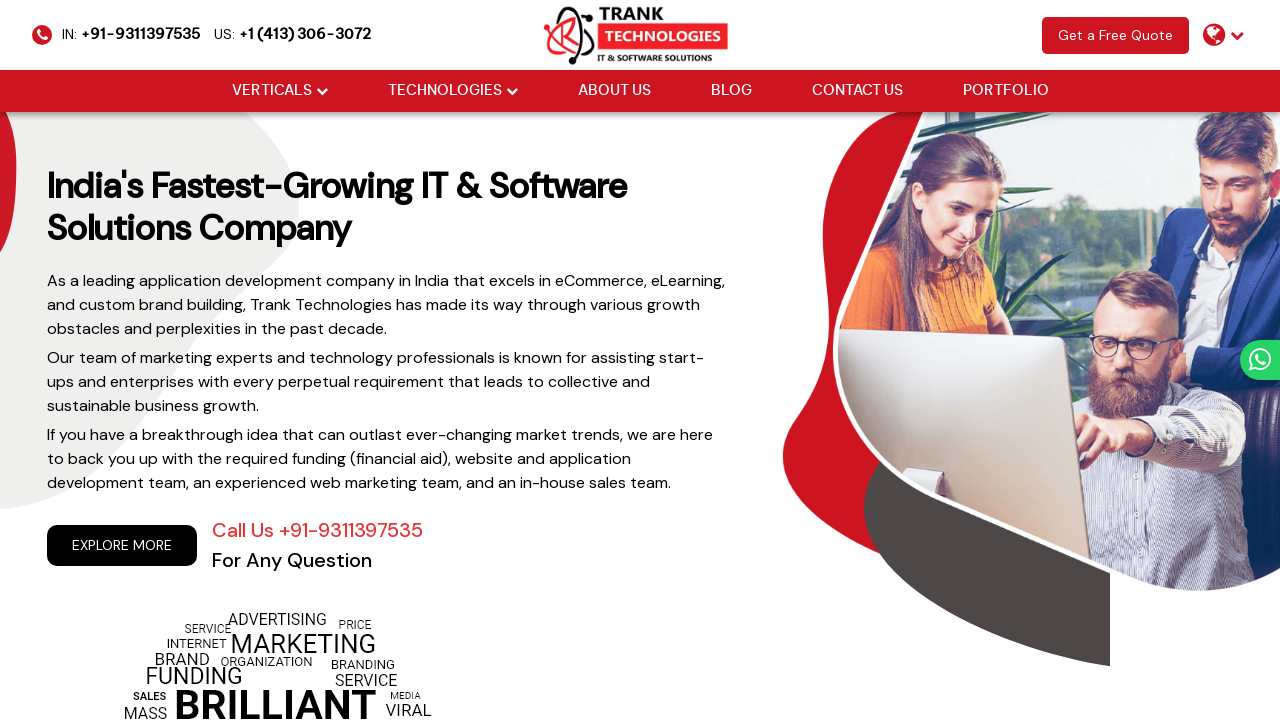

Hovered over Technologies dropdown menu at (444, 91) on xpath=//li[@class='drop_down']//a[@href='#'][normalize-space()='Technologies']
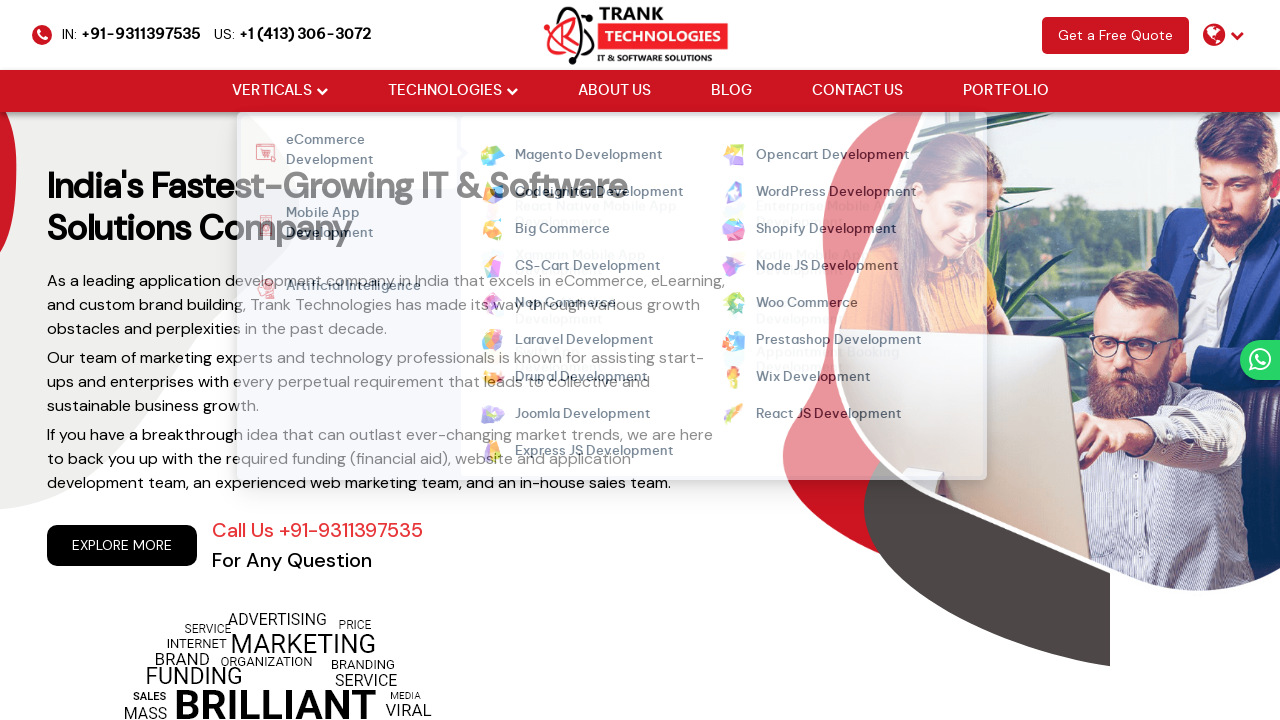

Hovered over eCommerce Development submenu at (354, 152) on xpath=//strong[normalize-space()='eCommerce Development']
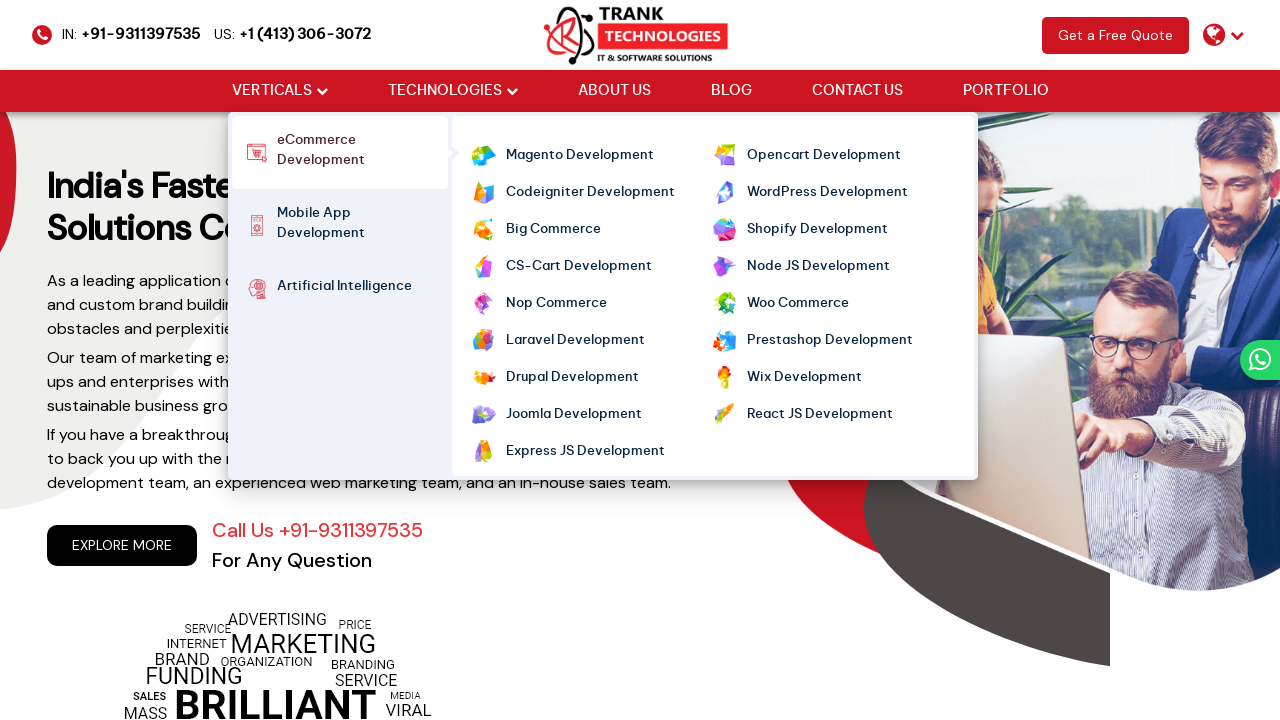

Hovered over WordPress Development link at (827, 193) on xpath=//ul[@class='cm-flex cm-flex-wrap']//a[normalize-space()='WordPress Develo
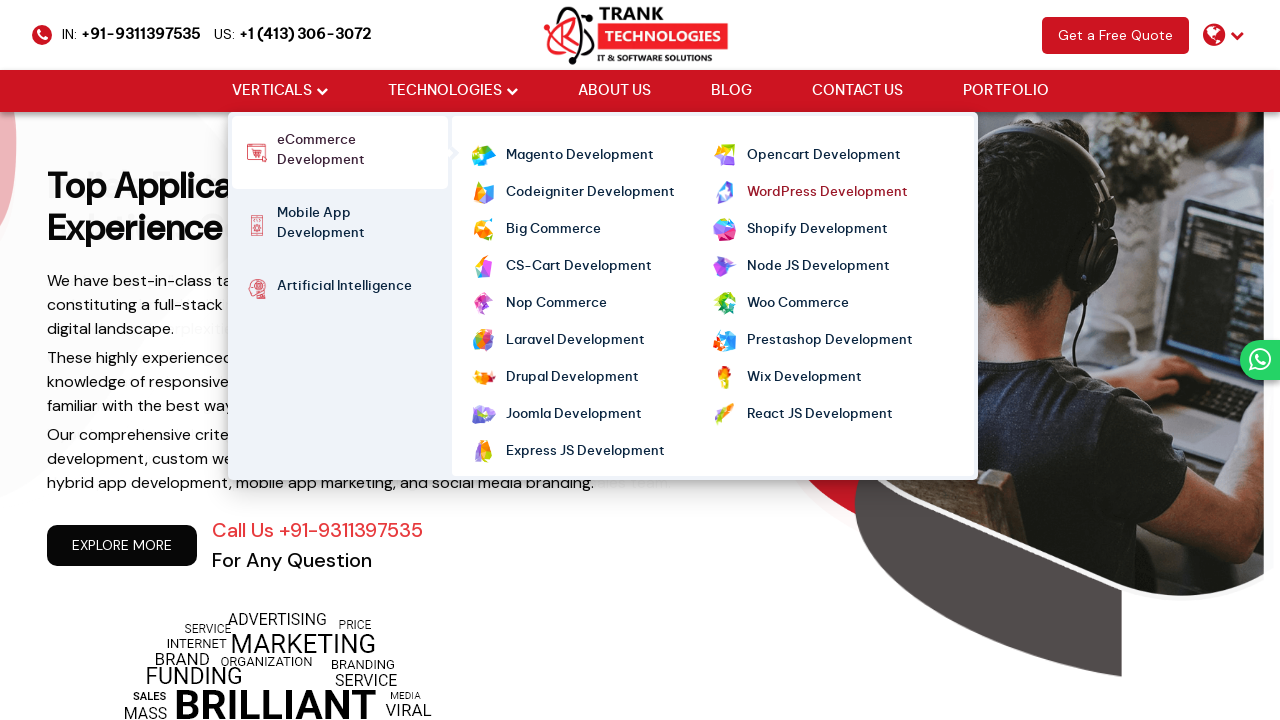

Clicked on WordPress Development link and navigated to page at (827, 193) on xpath=//ul[@class='cm-flex cm-flex-wrap']//a[normalize-space()='WordPress Develo
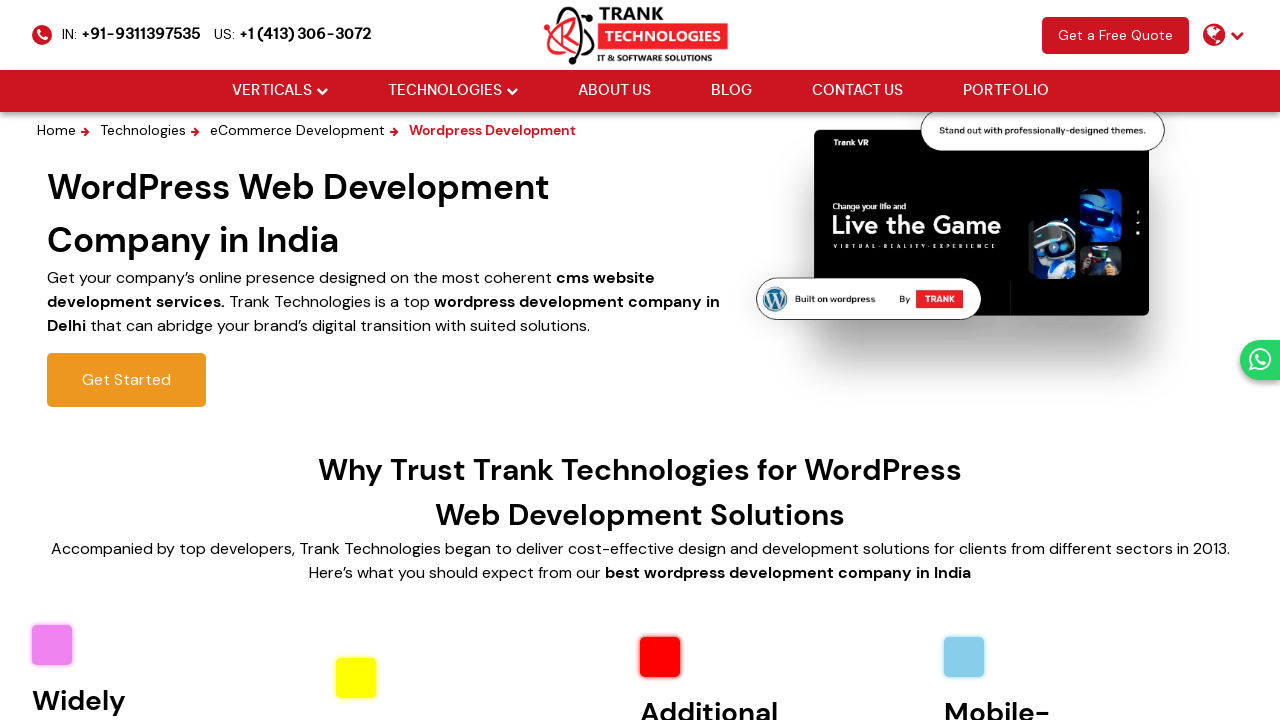

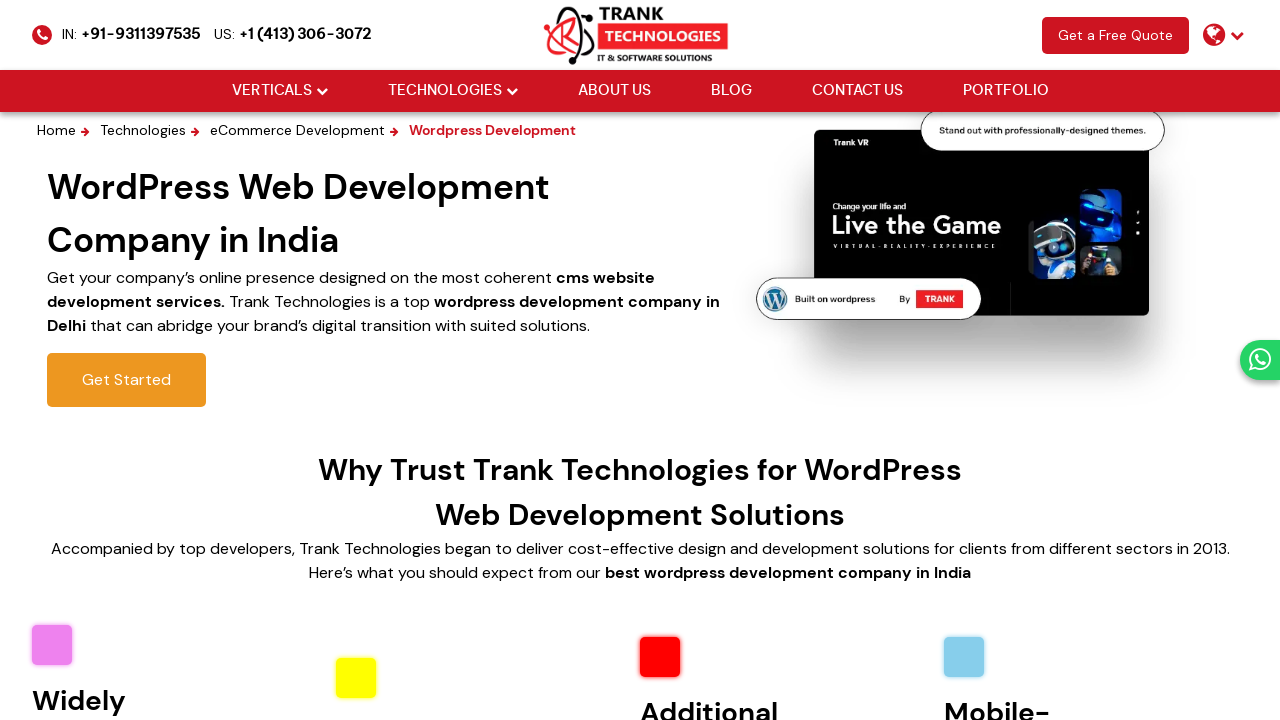